Tests form submission by filling all form fields with test data (leaving zip code empty), submitting the form, and verifying that the zip code field shows an error while other fields show success status.

Starting URL: https://bonigarcia.dev/selenium-webdriver-java/data-types.html

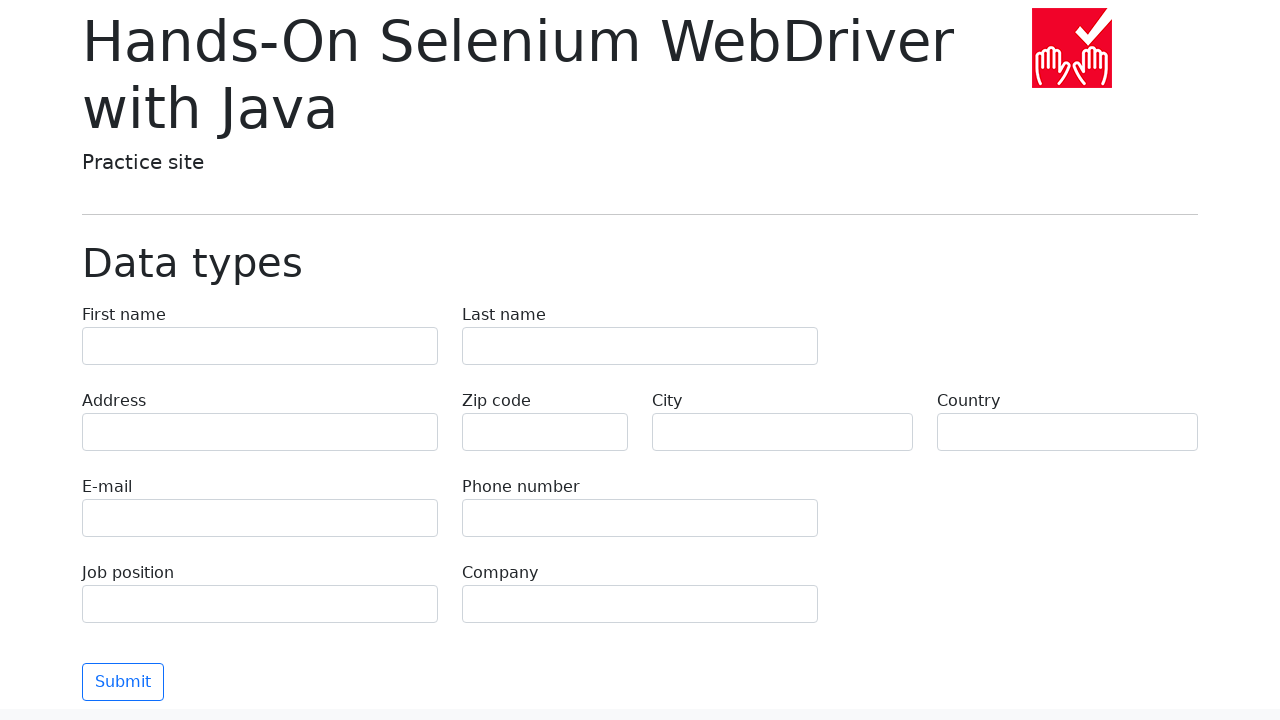

Filled first name field with 'Иван' on input[name='first-name']
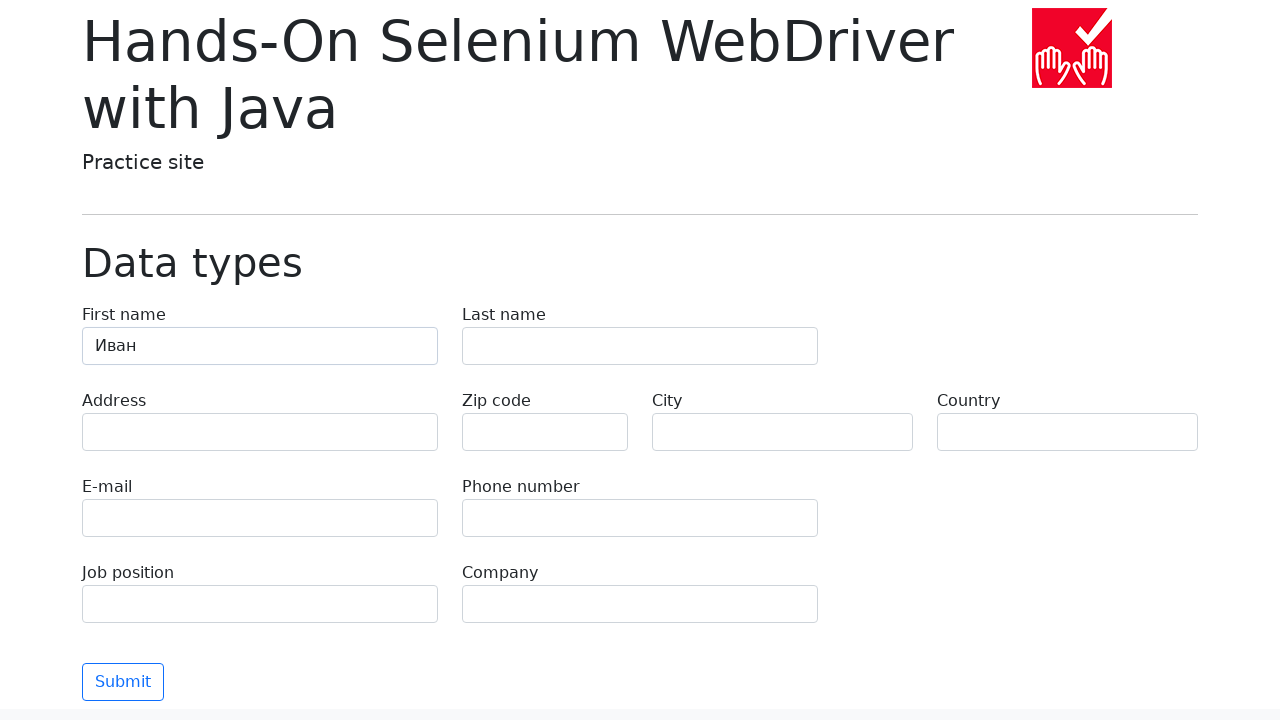

Filled last name field with 'Петров' on input[name='last-name']
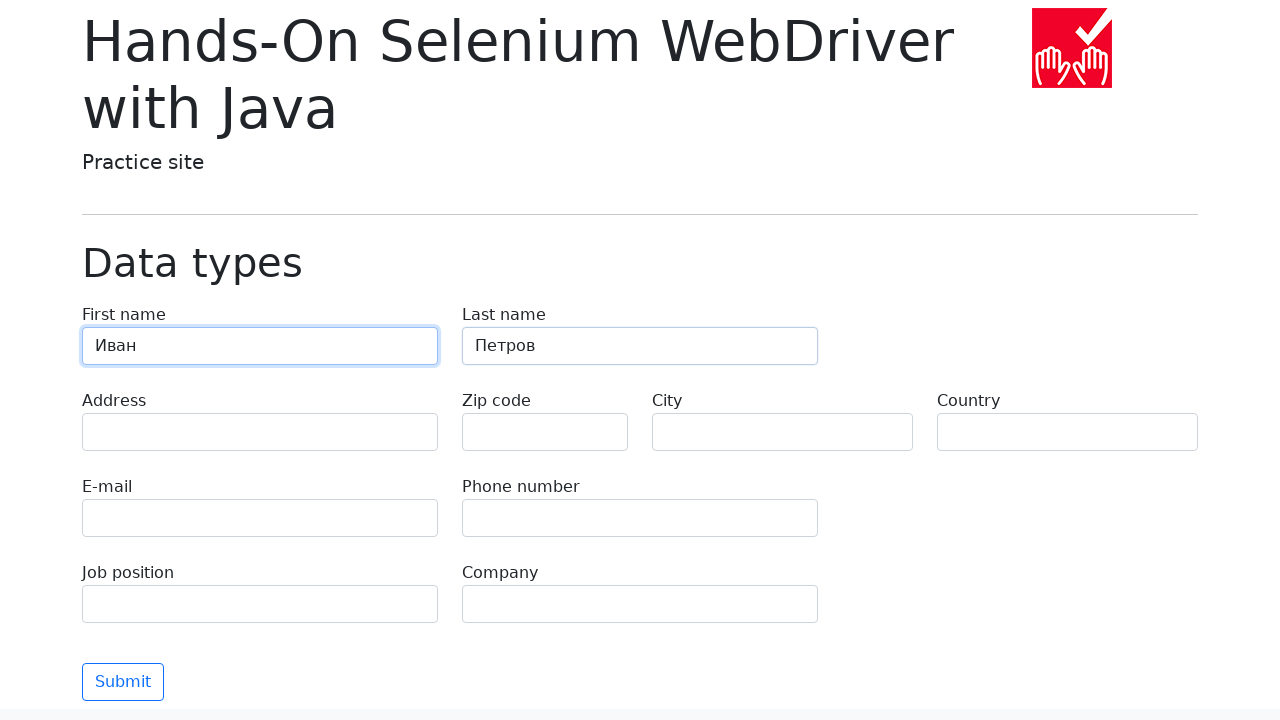

Filled address field with 'Ленина, 55-3' on input[name='address']
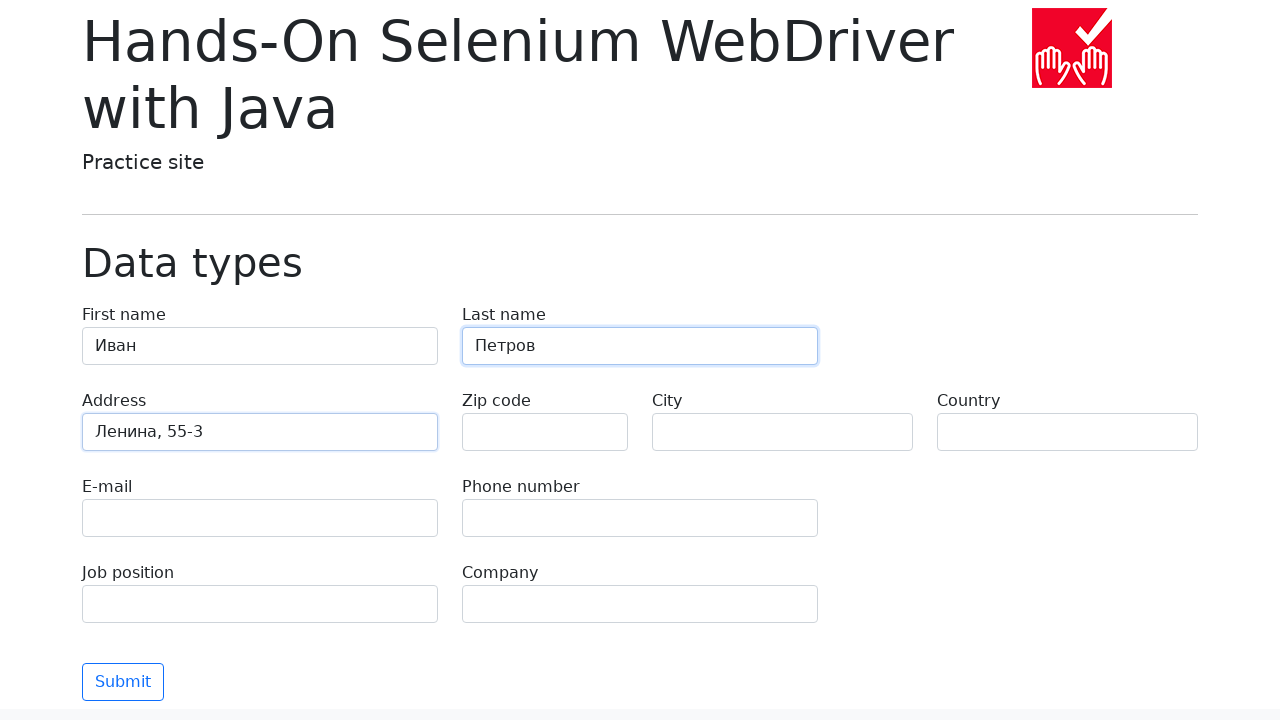

Filled email field with 'test@skypro.com' on input[name='e-mail']
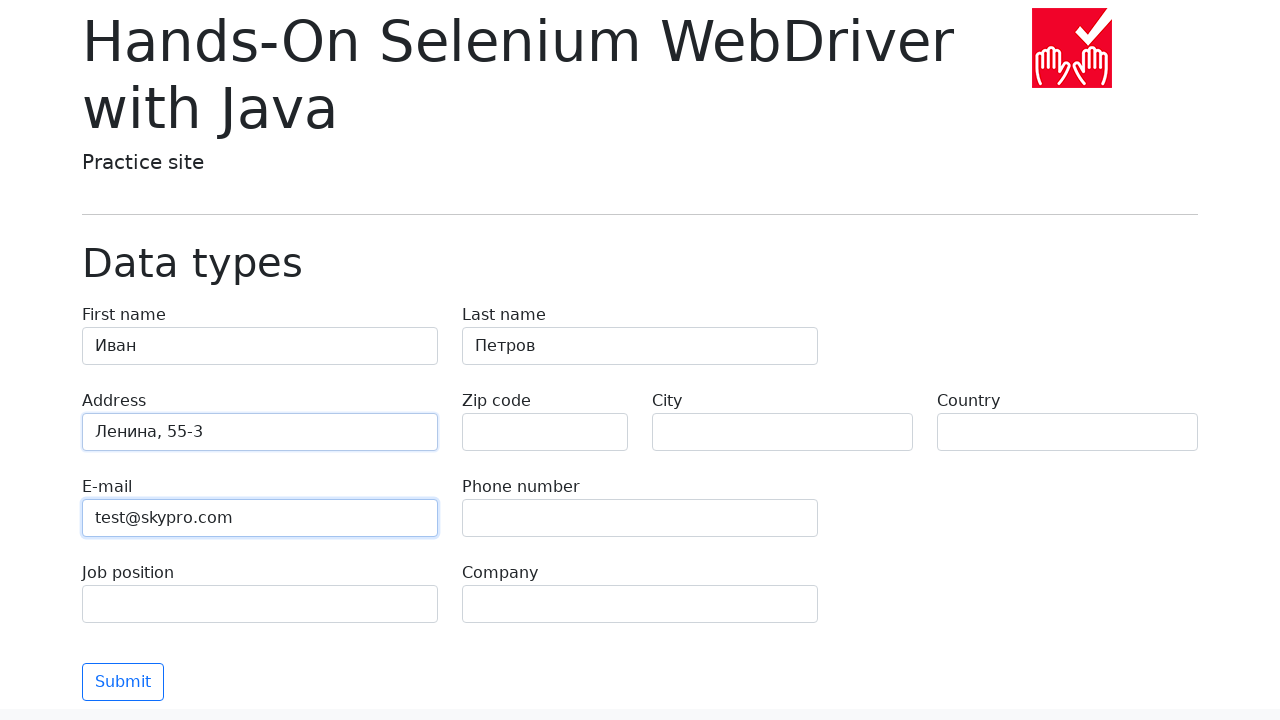

Filled phone field with '+7985899998787' on input[name='phone']
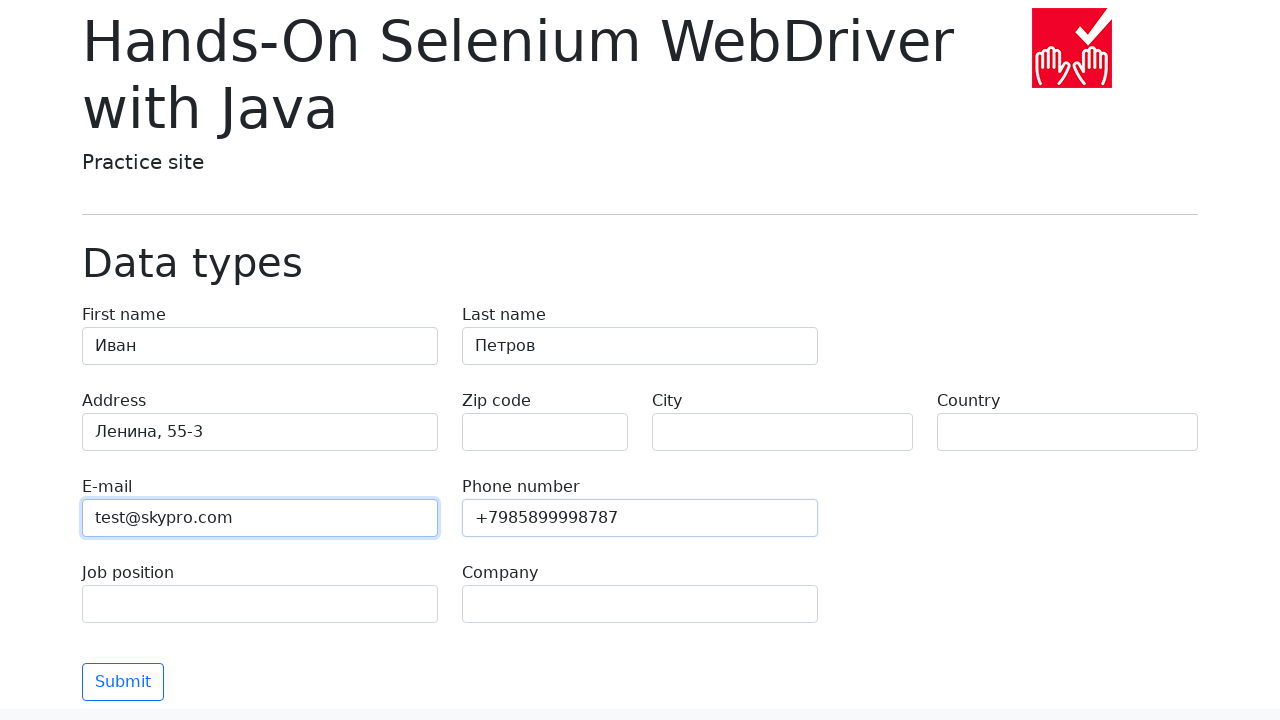

Left zip code field empty for validation testing on input[name='zip-code']
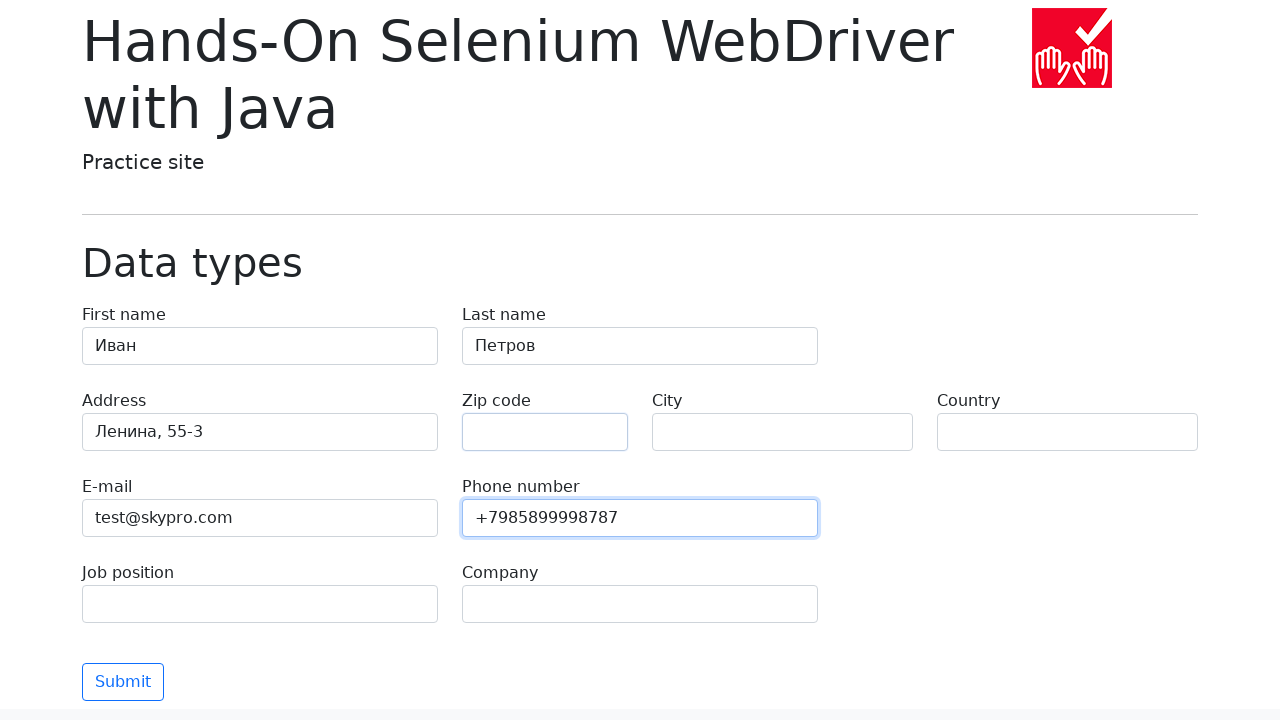

Filled city field with 'Москва' on input[name='city']
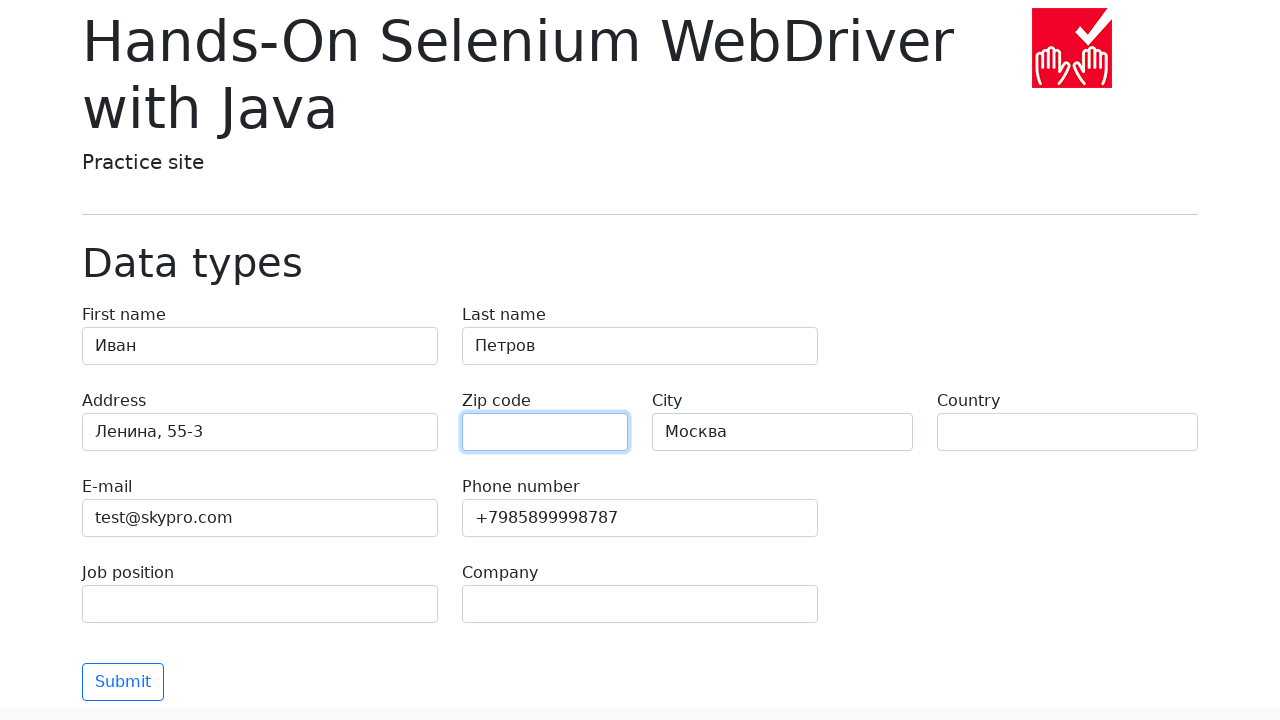

Filled country field with 'Россия' on input[name='country']
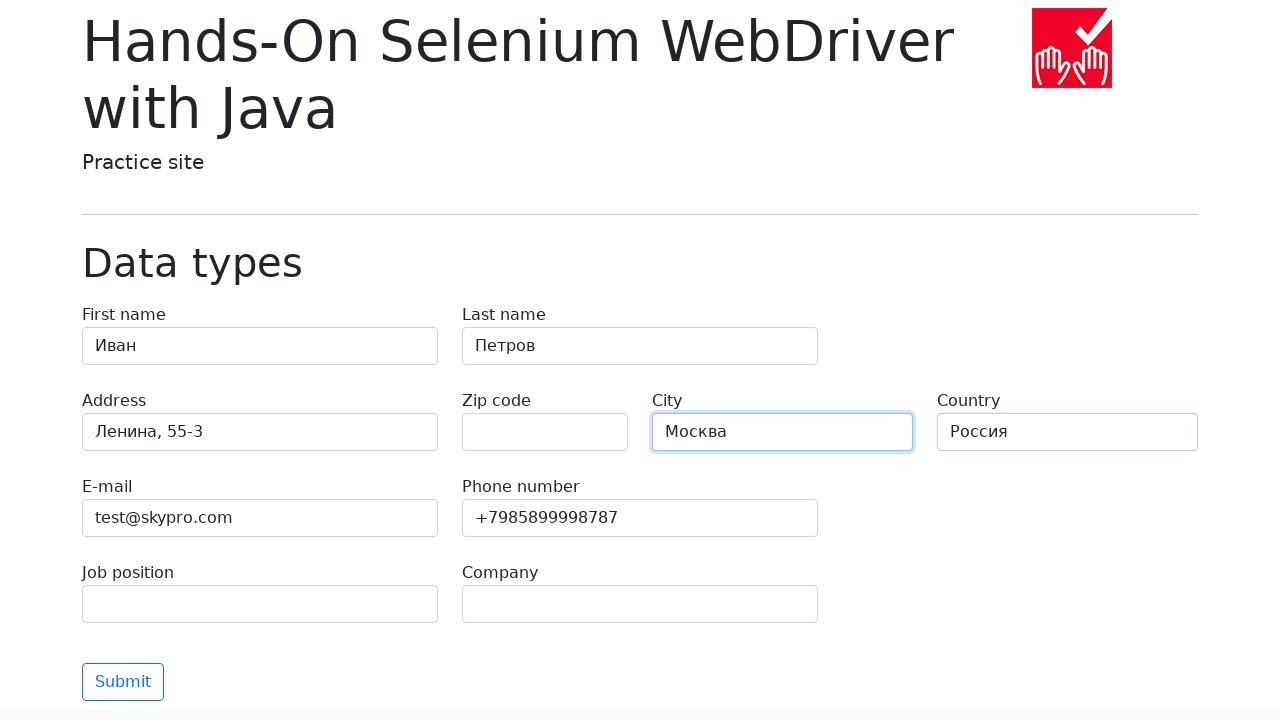

Filled job position field with 'QA' on input[name='job-position']
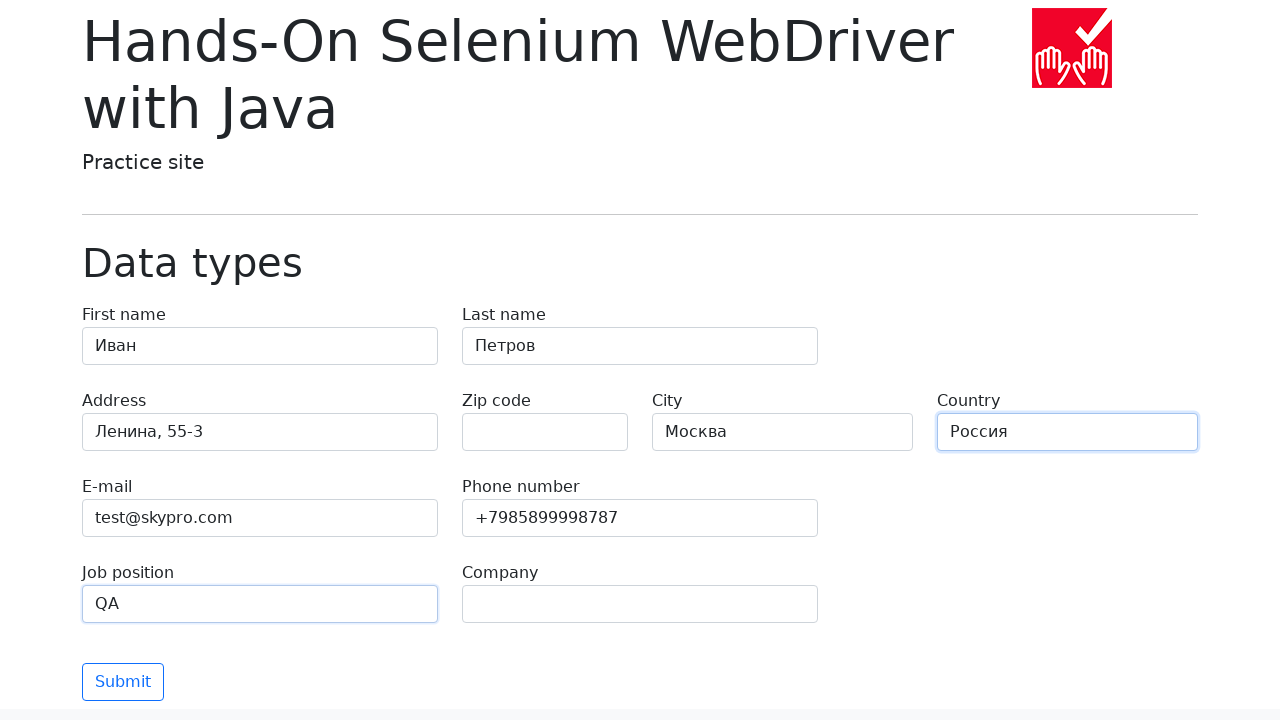

Filled company field with 'SkyPro' on input[name='company']
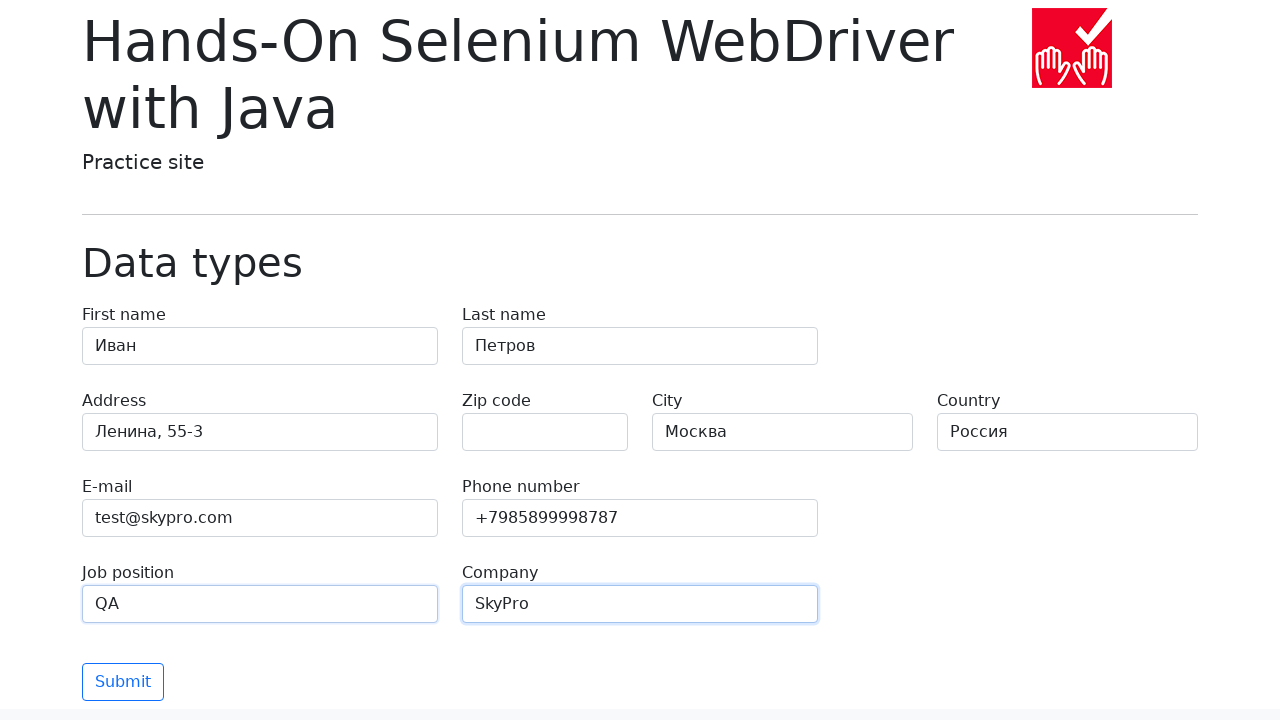

Clicked submit button to submit the form at (123, 682) on button[type='submit']
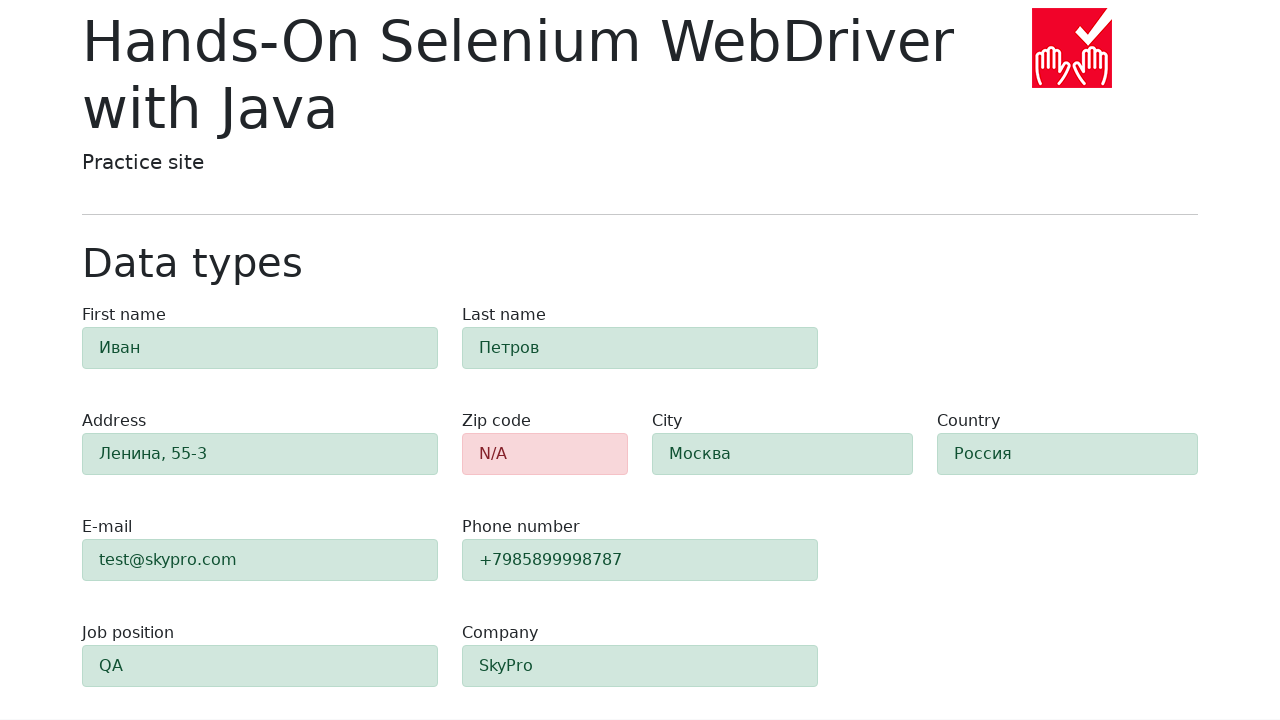

Waited for validation results to appear
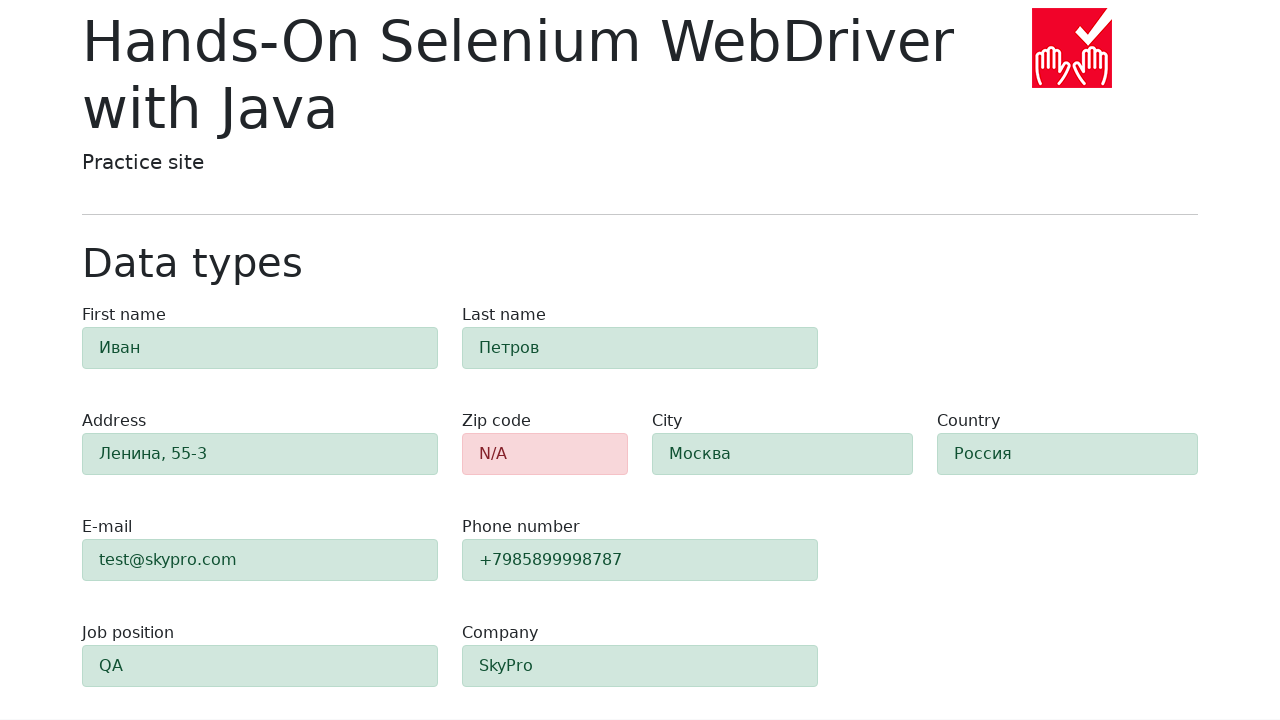

Retrieved zip code field class attribute for validation check
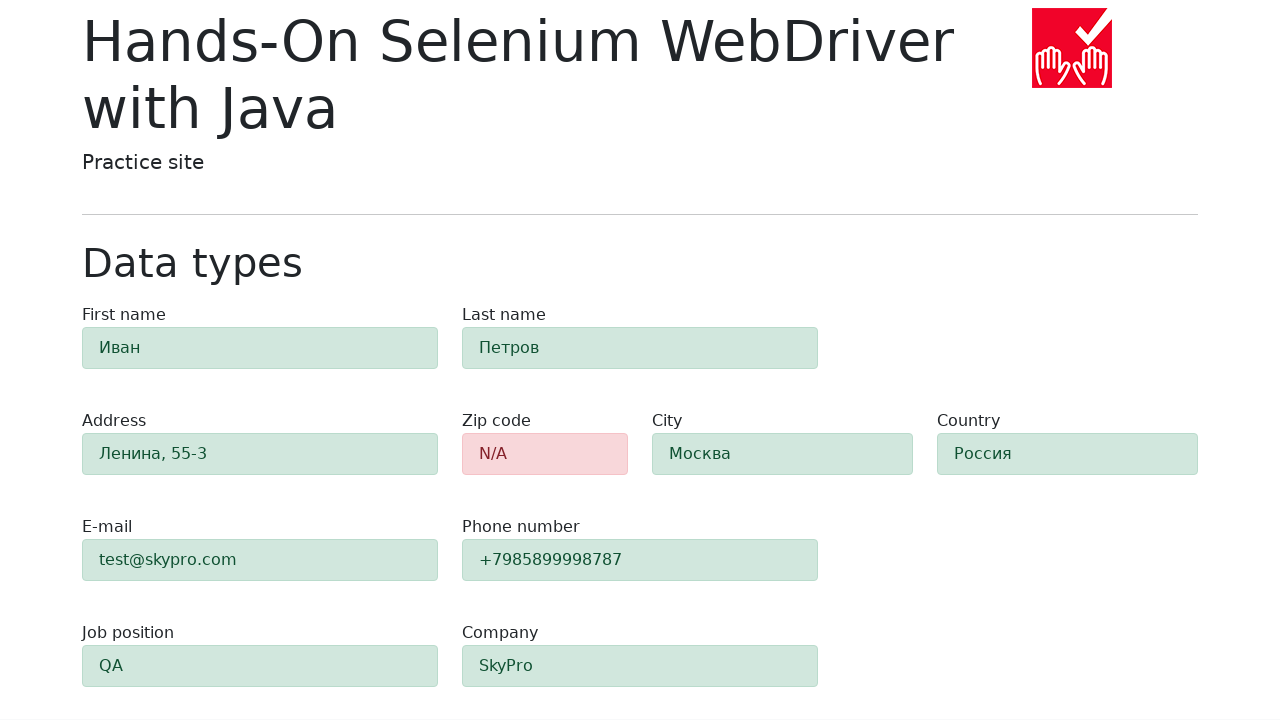

Verified zip code field shows alert-danger class (validation error)
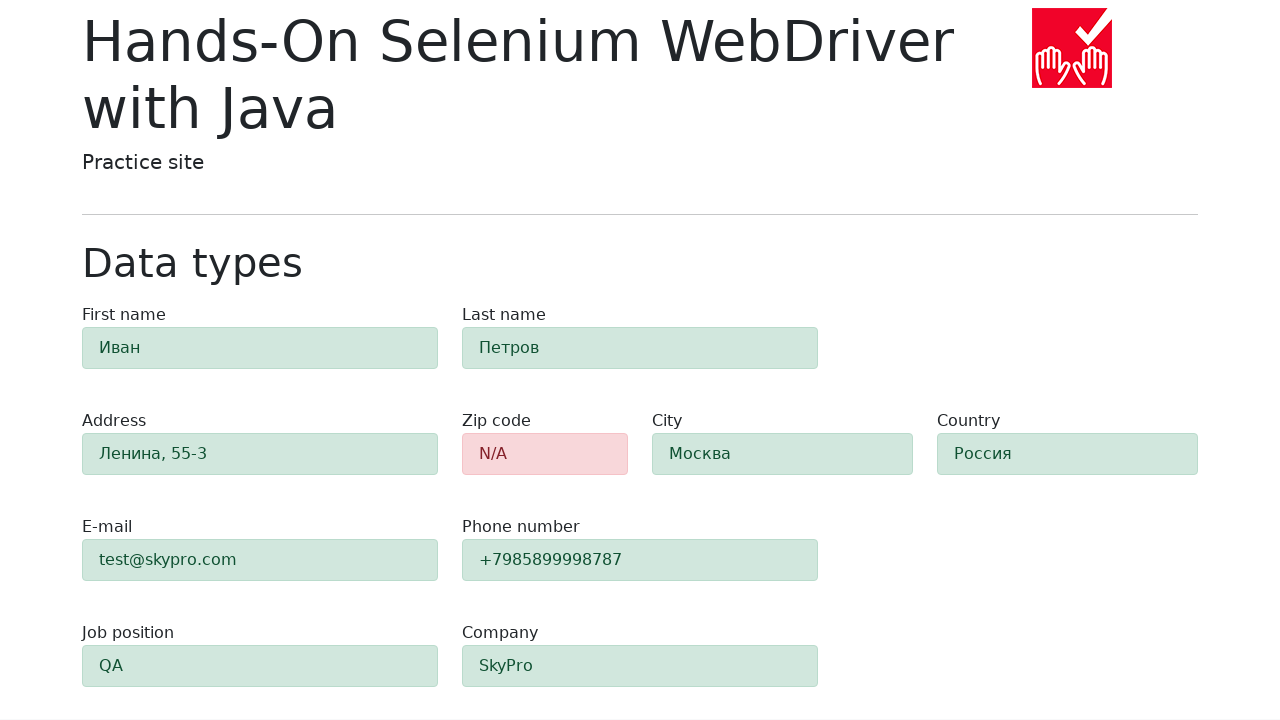

Verified first name field shows success class
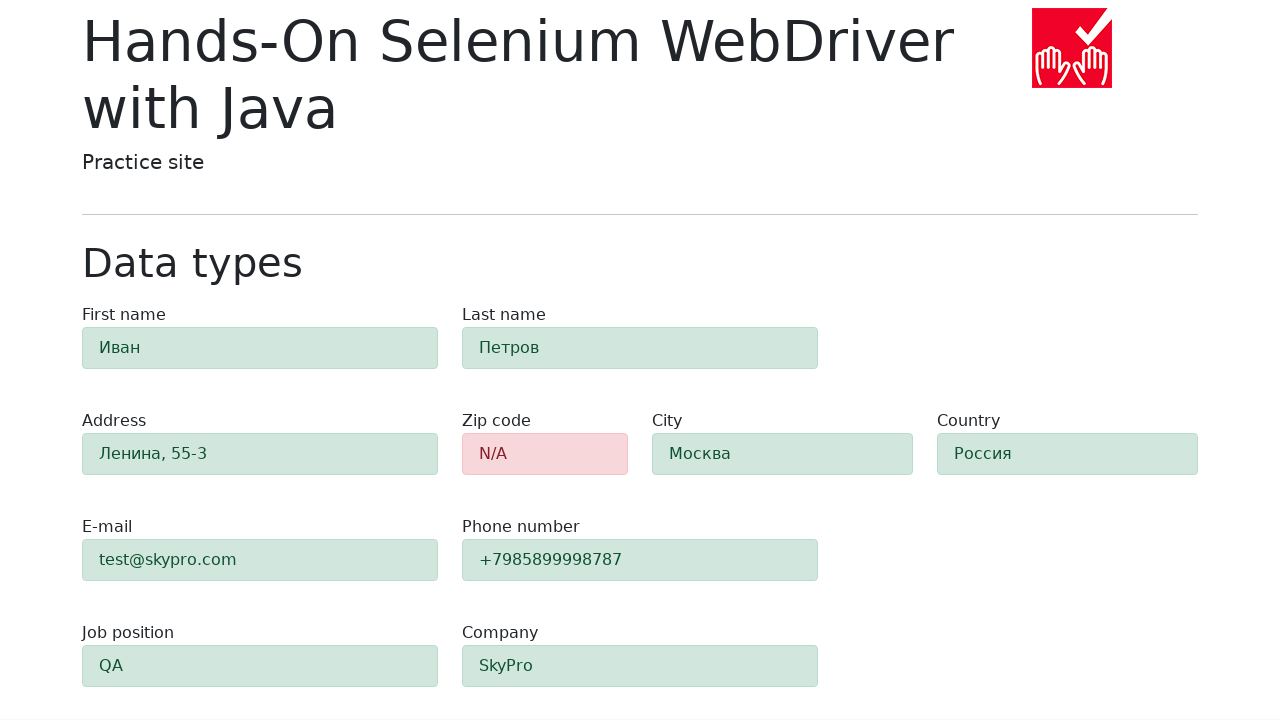

Verified last name field shows success class
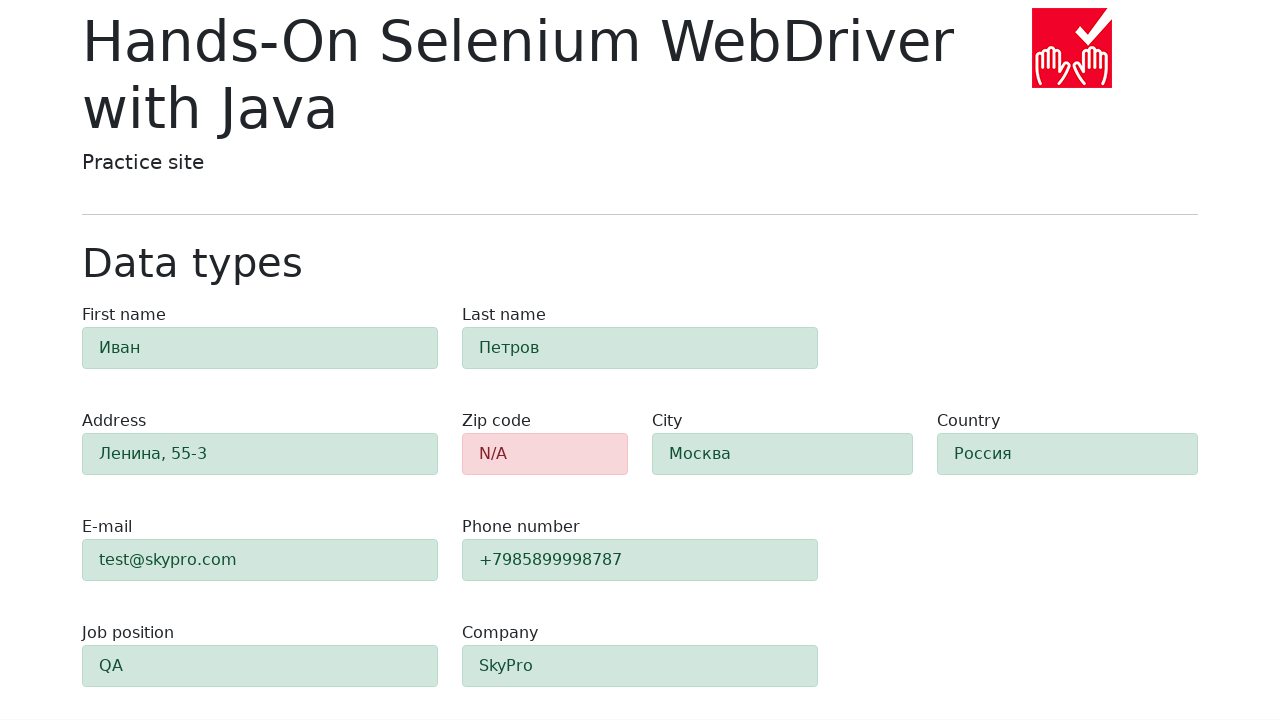

Verified address field shows success class
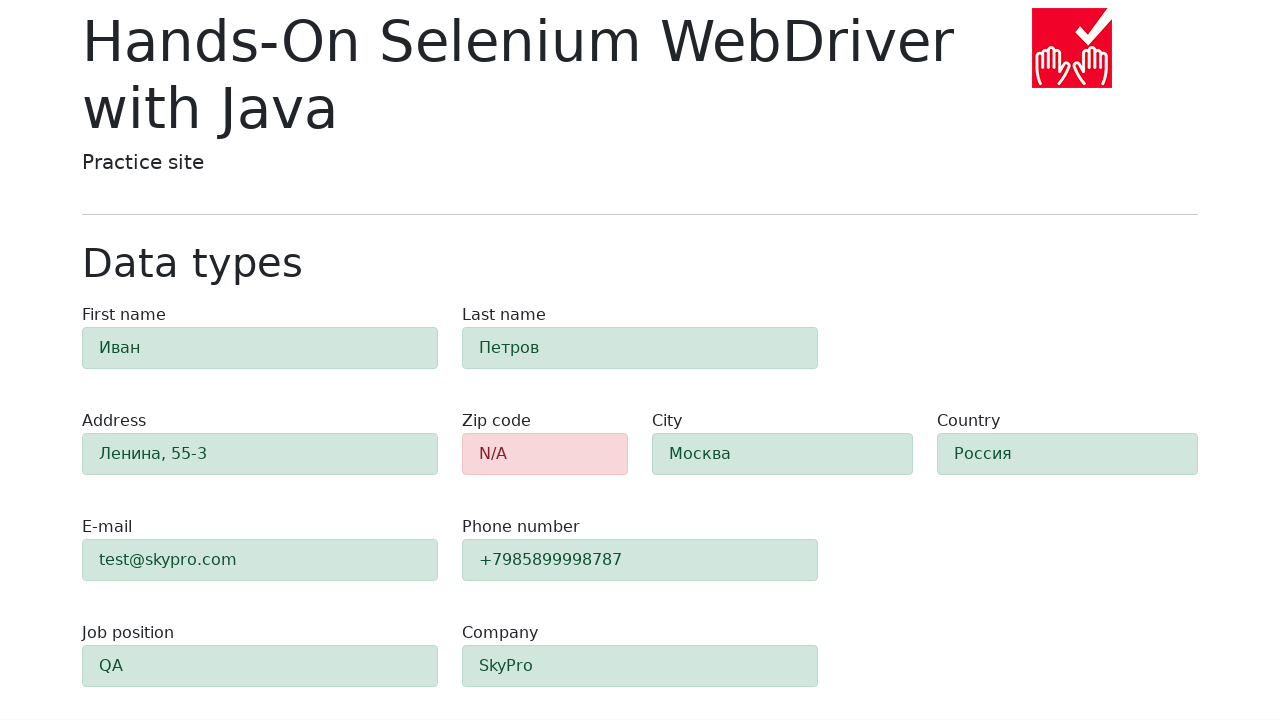

Verified email field shows success class
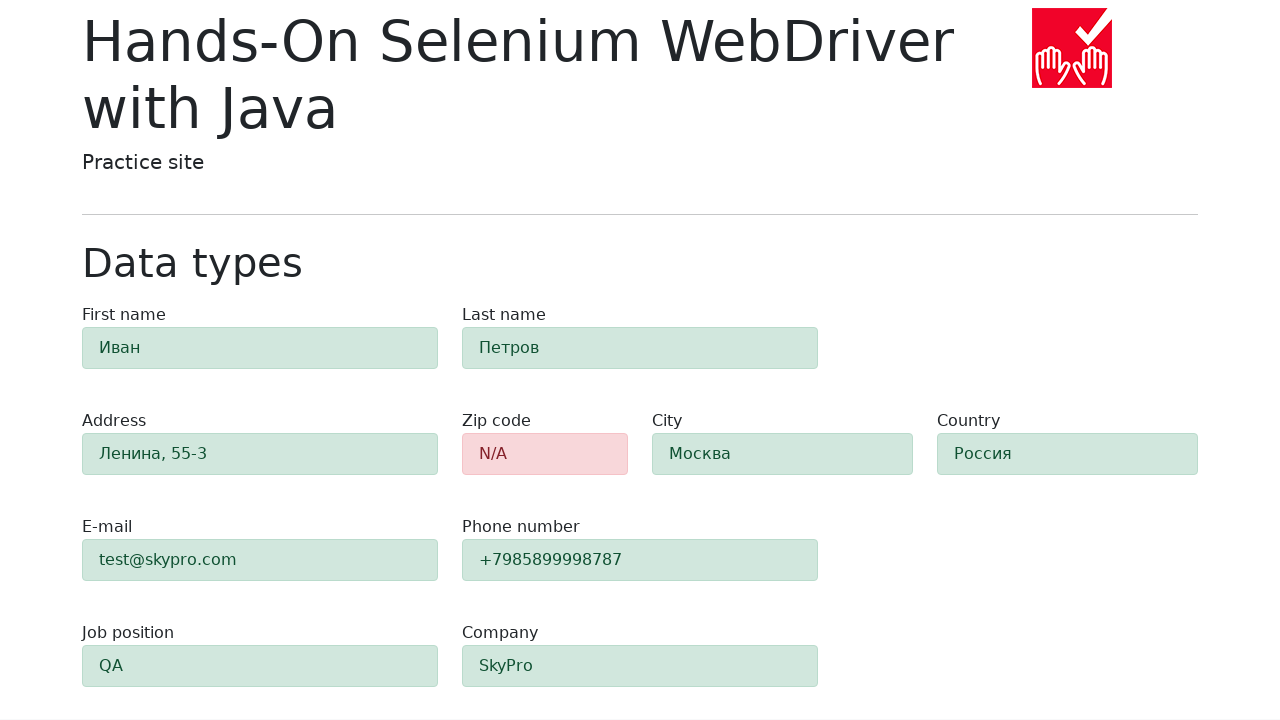

Verified phone field shows success class
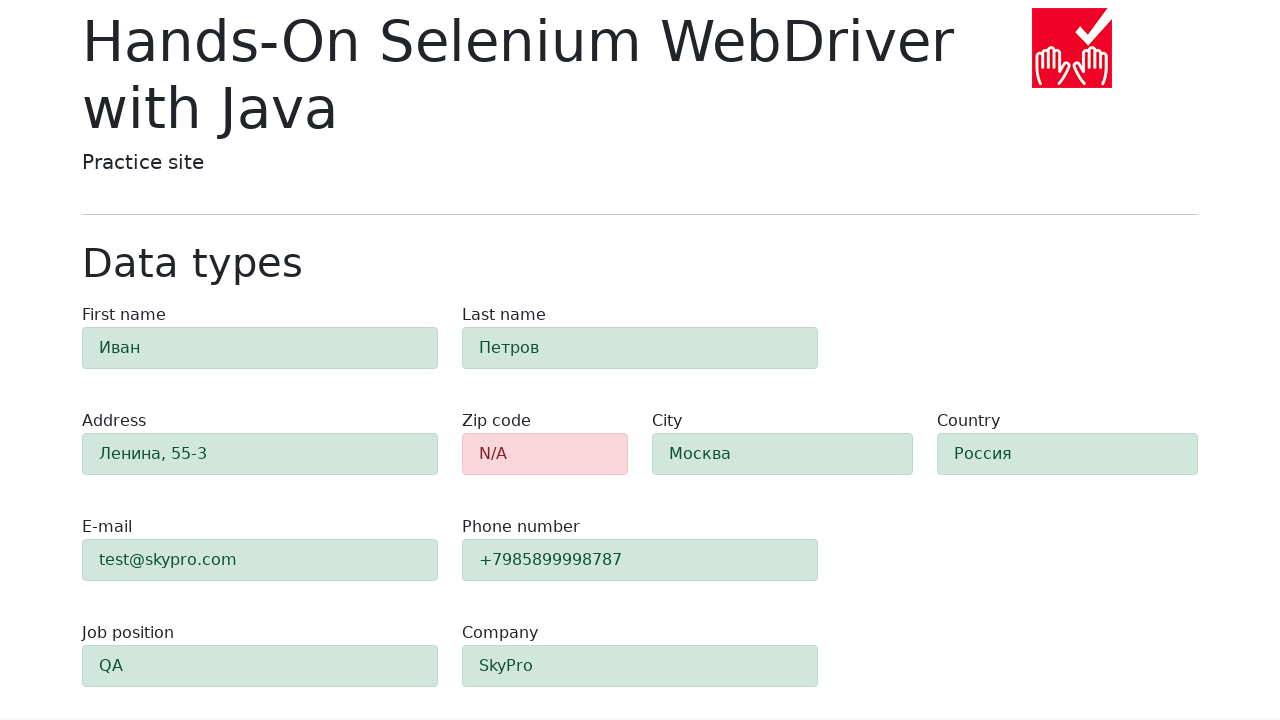

Verified city field shows success class
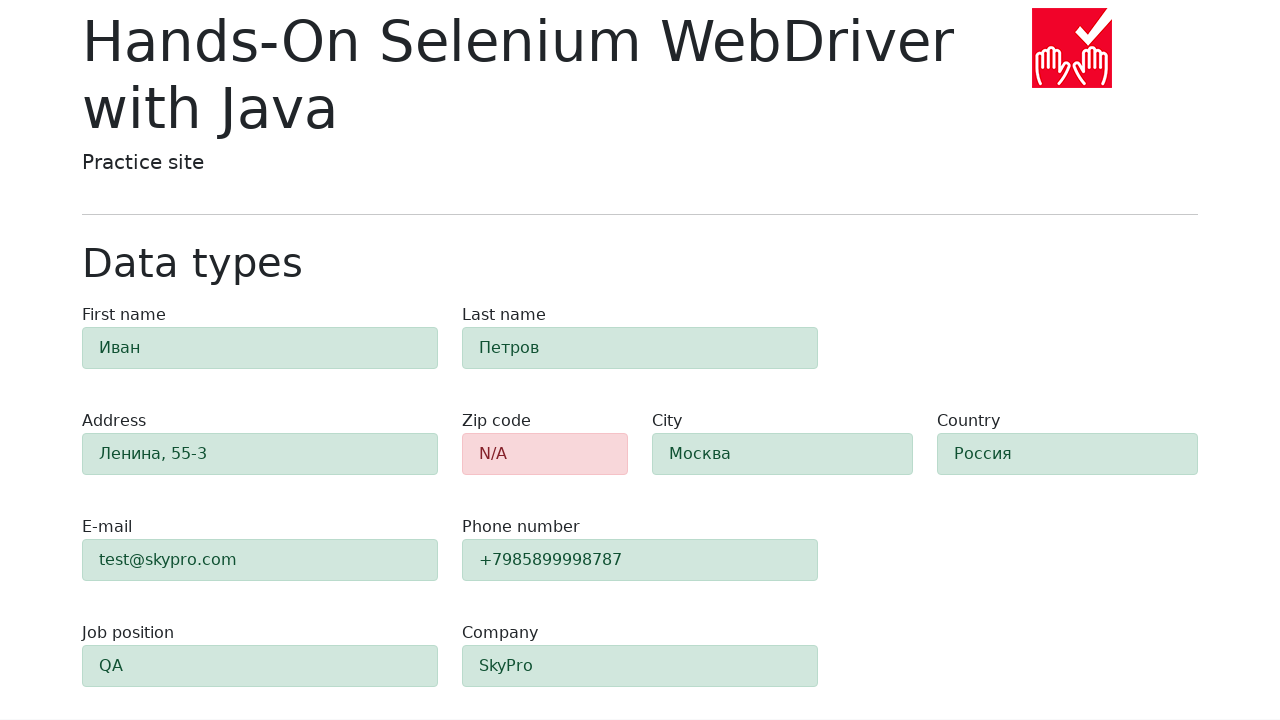

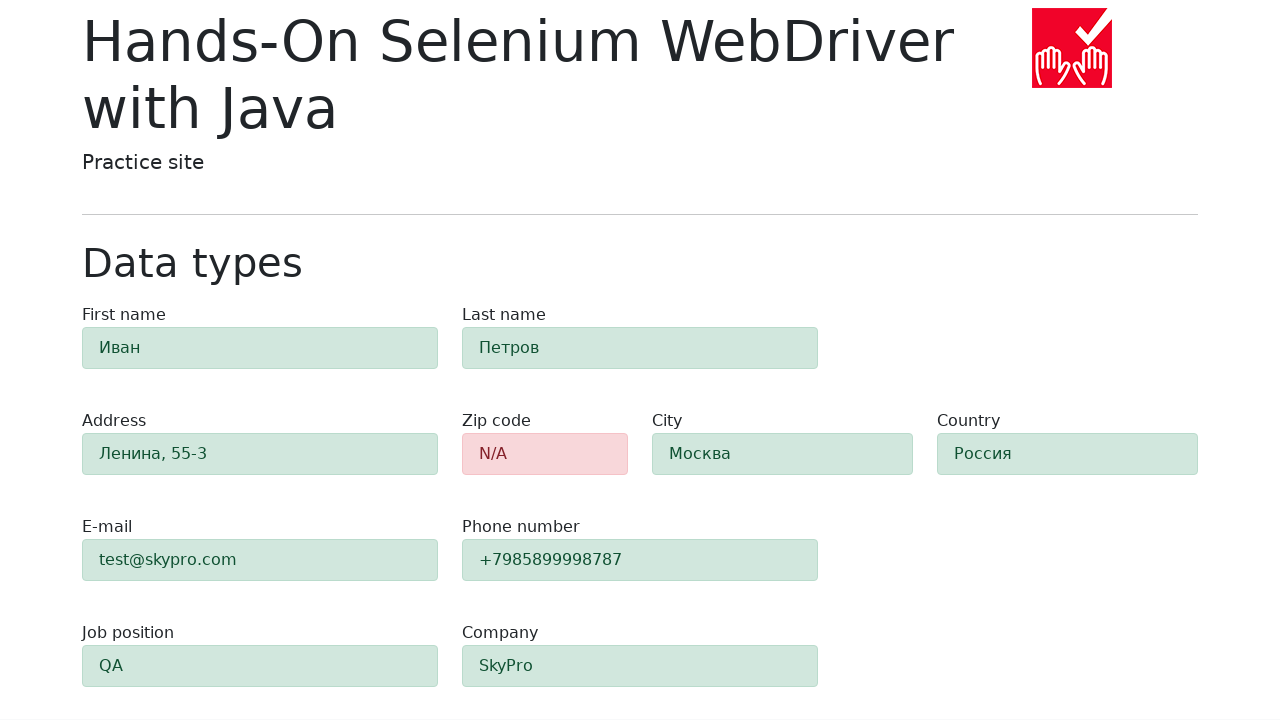